Navigates to the Automation Practice page and verifies that a link containing 'soapui' in its href exists on the page

Starting URL: https://rahulshettyacademy.com/AutomationPractice/

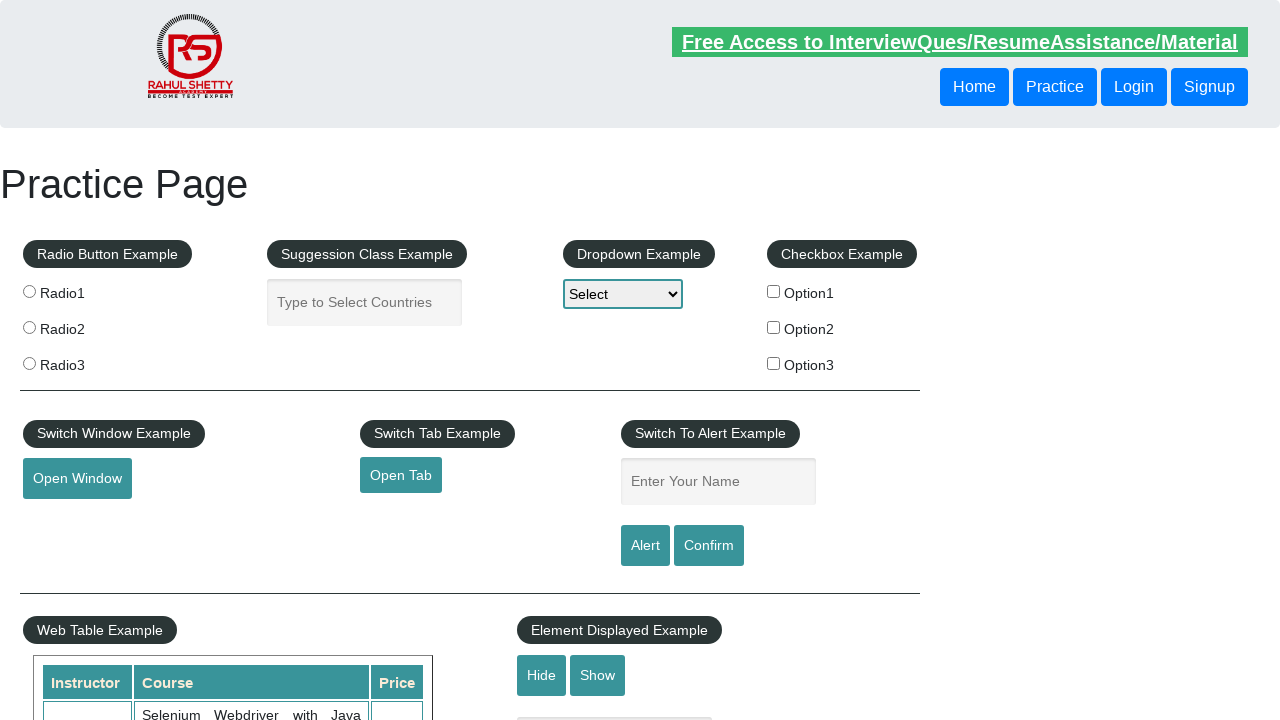

Waited for soapui link to be visible on the page
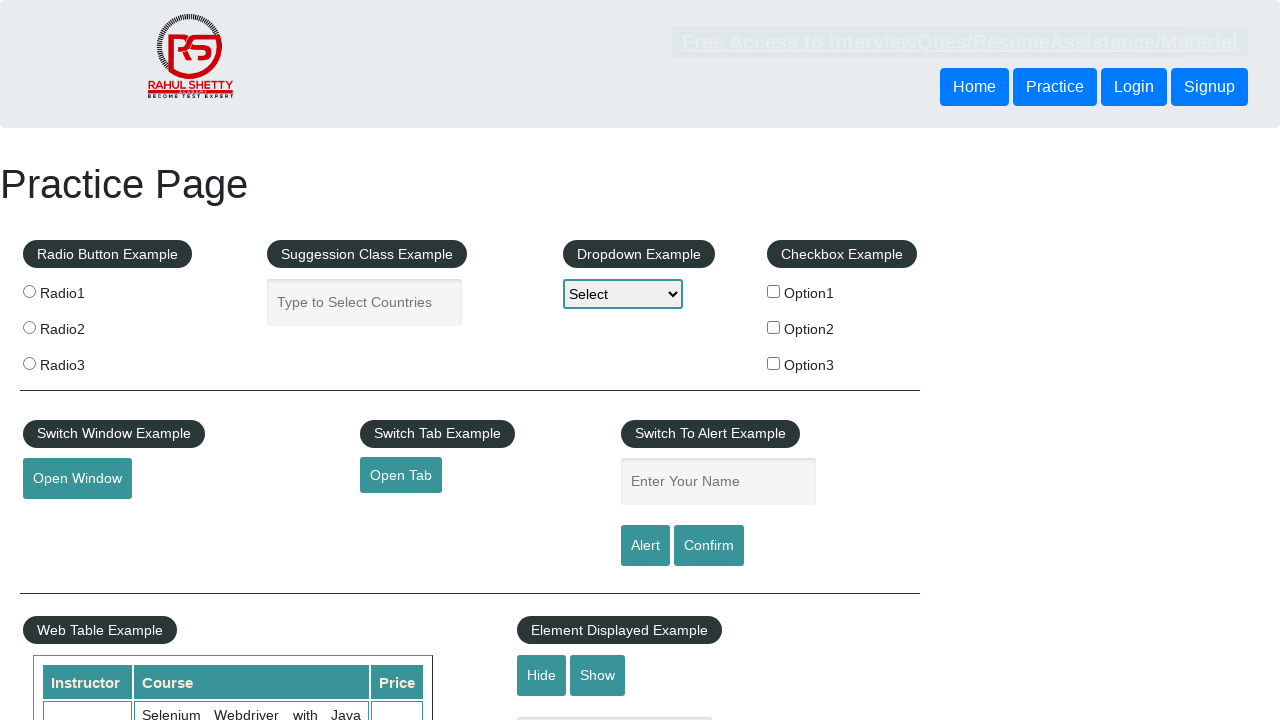

Retrieved href attribute from soapui link: https://www.soapui.org/
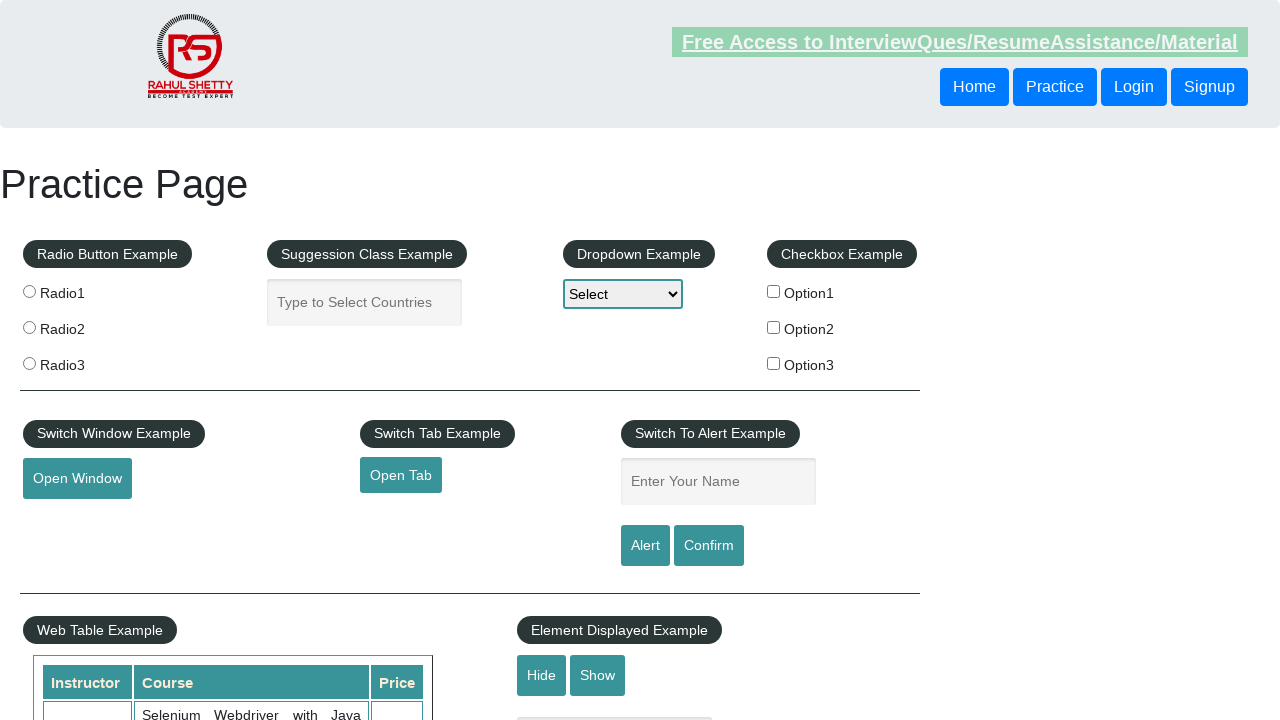

Clicked the soapui link to verify it is functional at (62, 550) on a[href*='soapui']
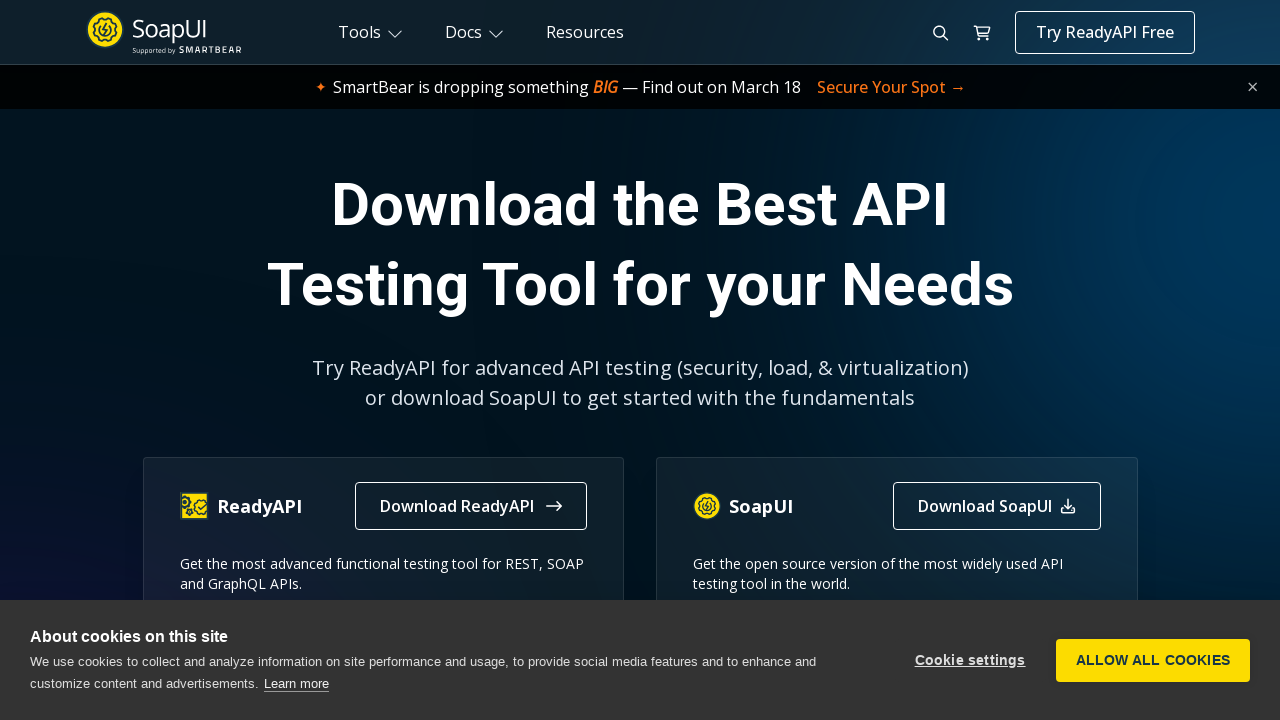

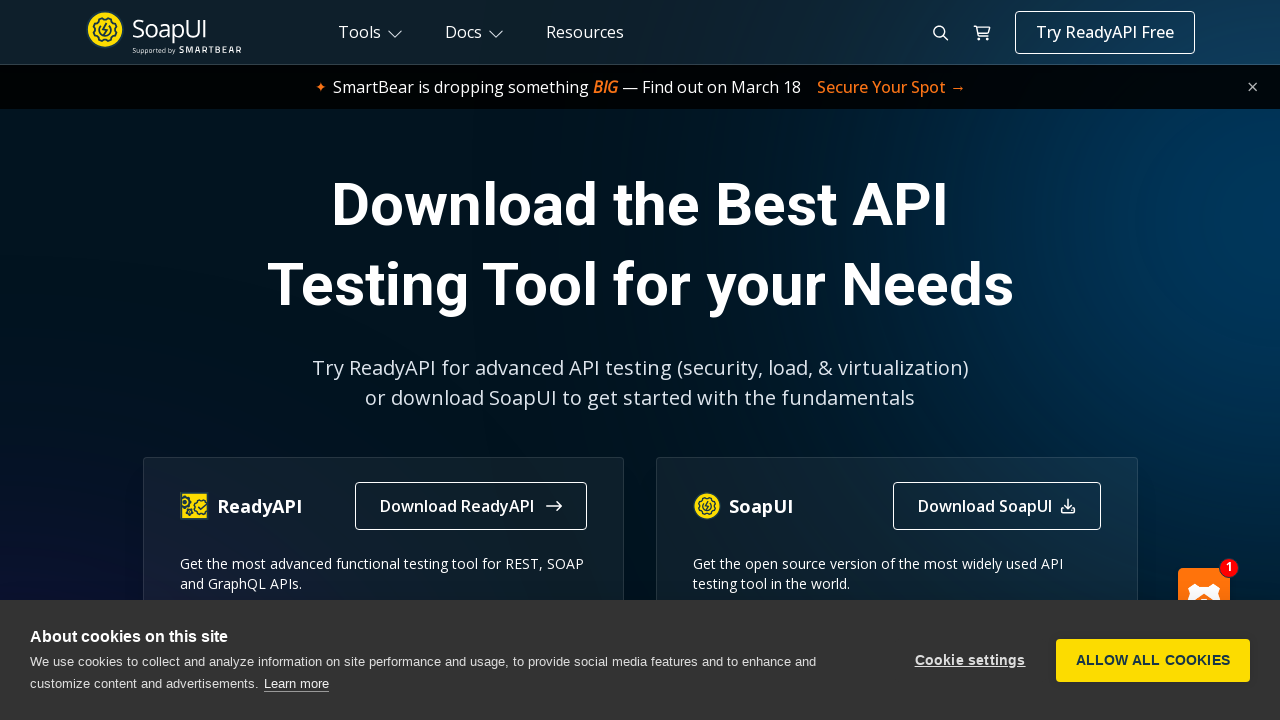